Tests an Angular practice form by filling out various form fields including email, password, checkbox, dropdown selection, and submitting the form

Starting URL: https://rahulshettyacademy.com/angularpractice/

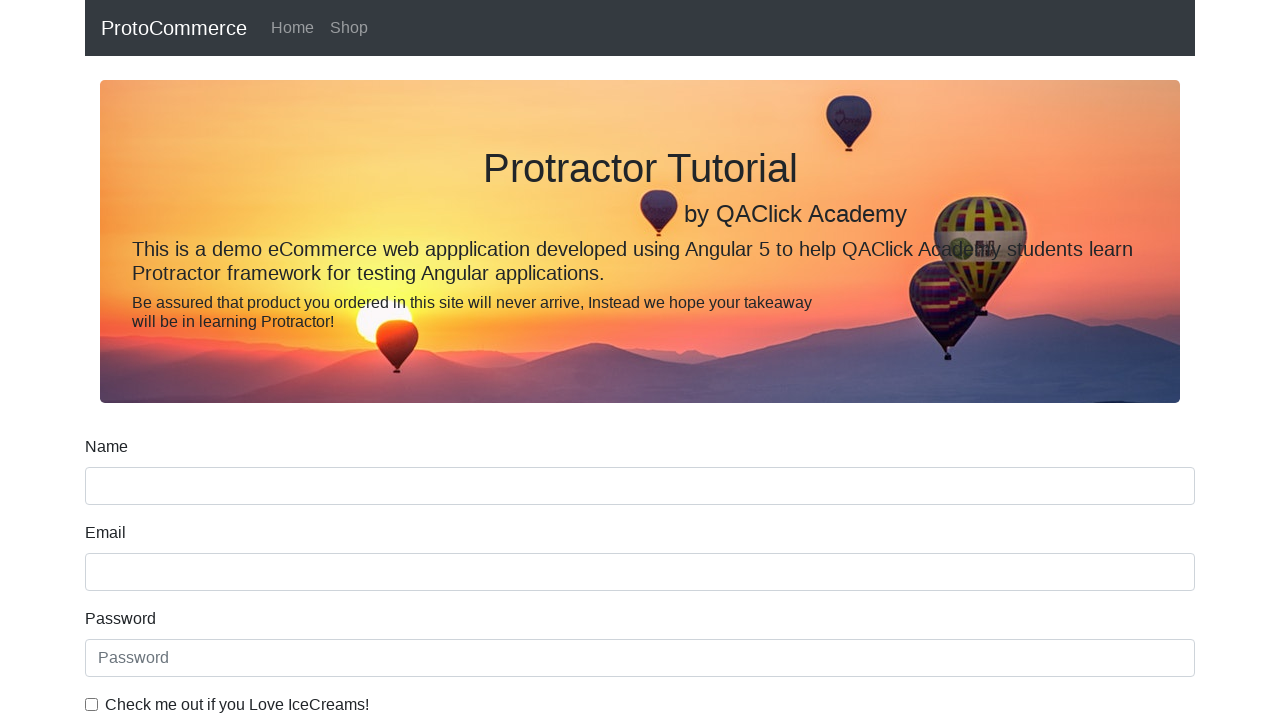

Navigated to Angular practice form
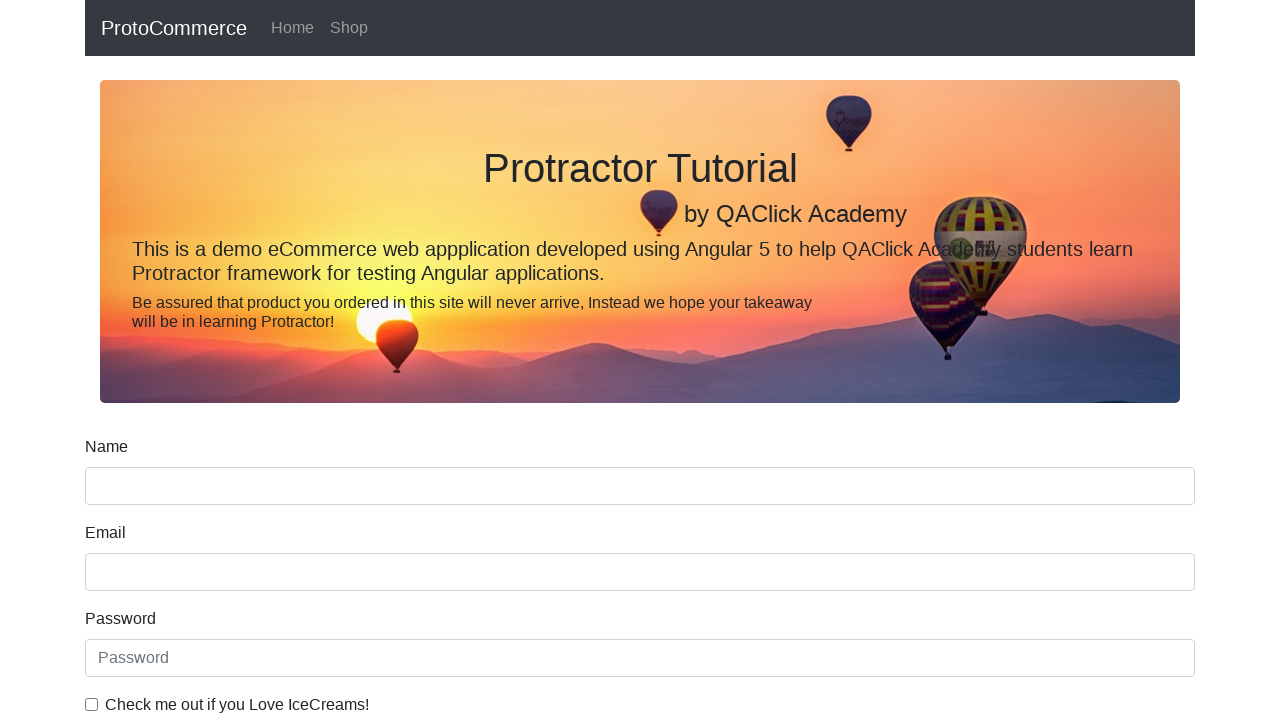

Filled email field with 'testuser234@example.com' on input[name='email']
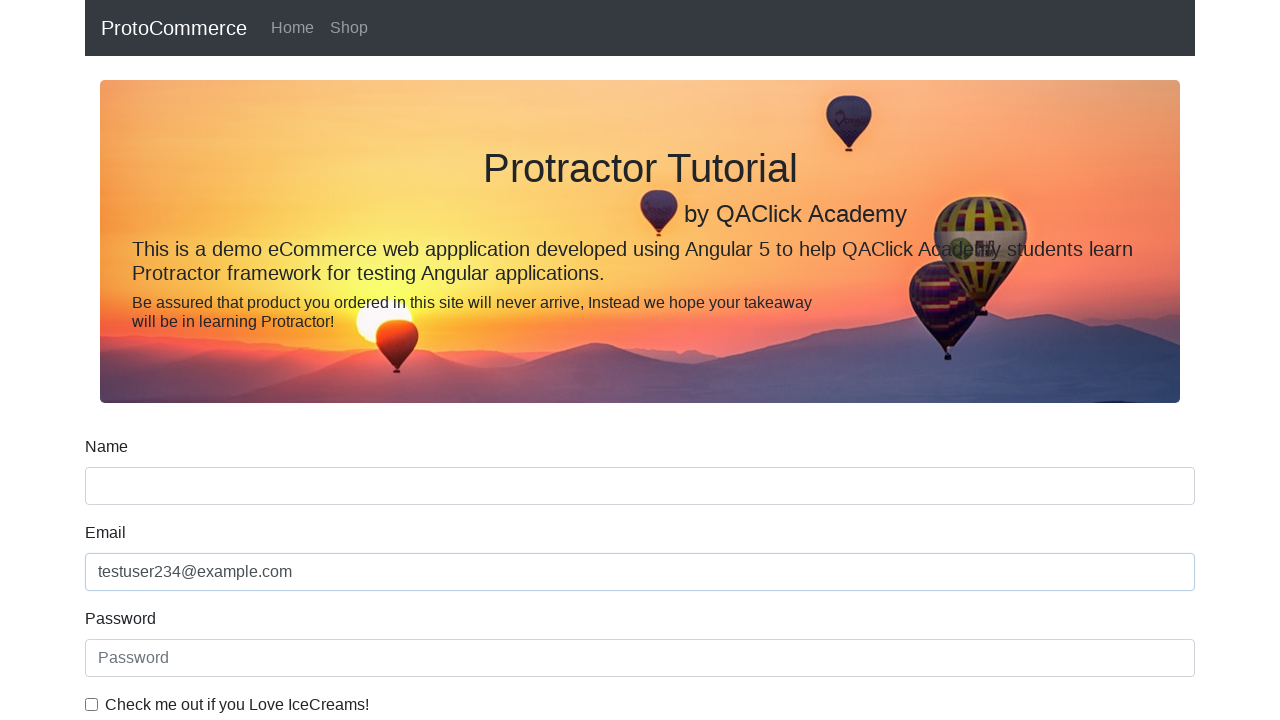

Filled password field with 'password789' on #exampleInputPassword1
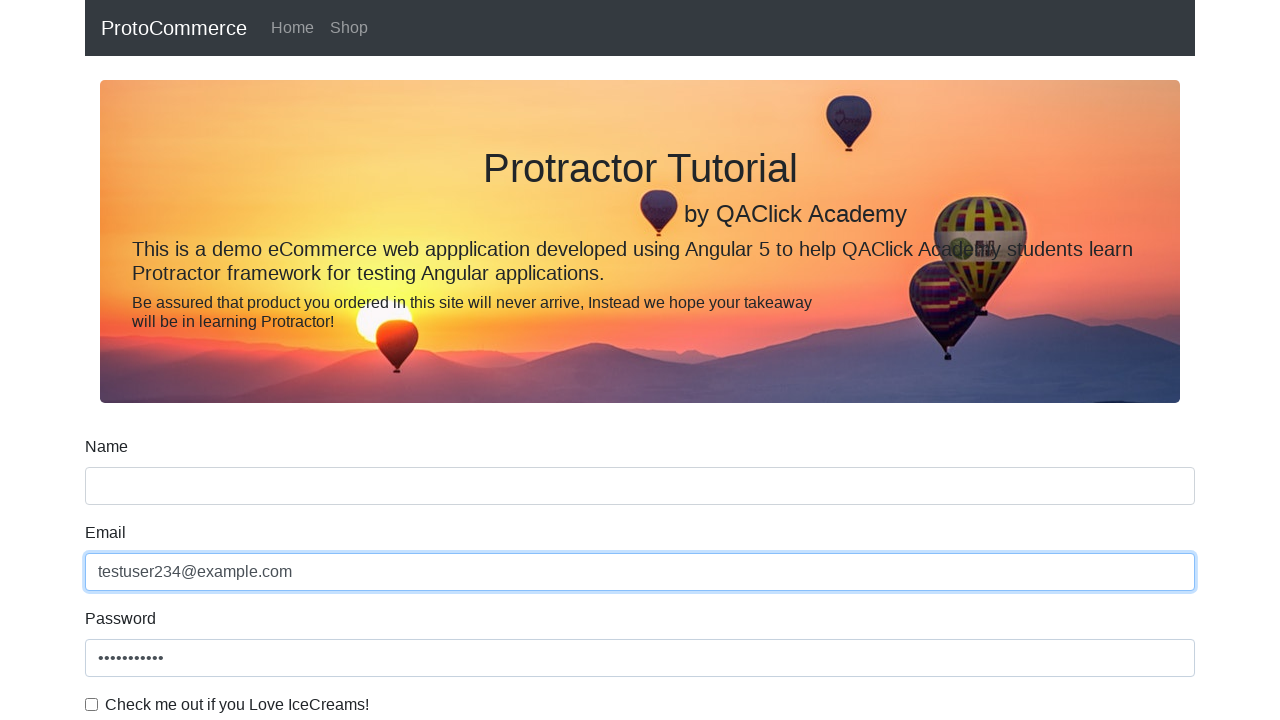

Clicked checkbox to agree to terms at (92, 704) on #exampleCheck1
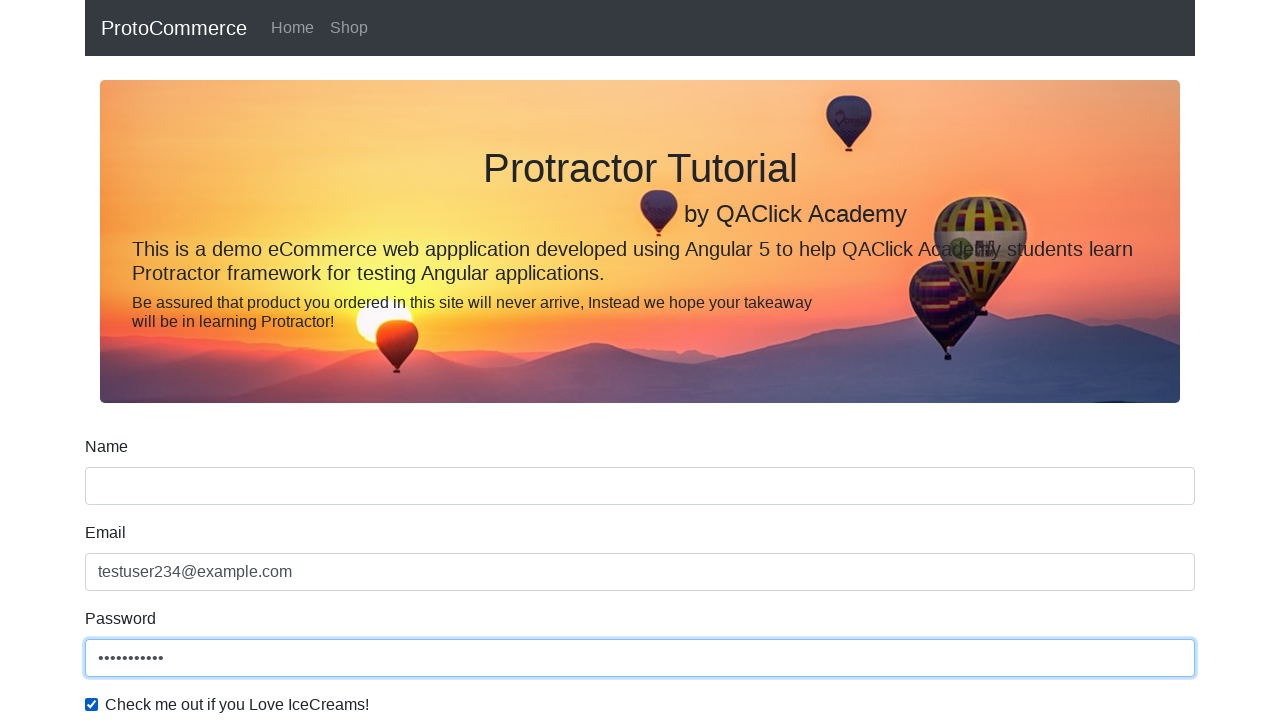

Selected second option from dropdown on #exampleFormControlSelect1
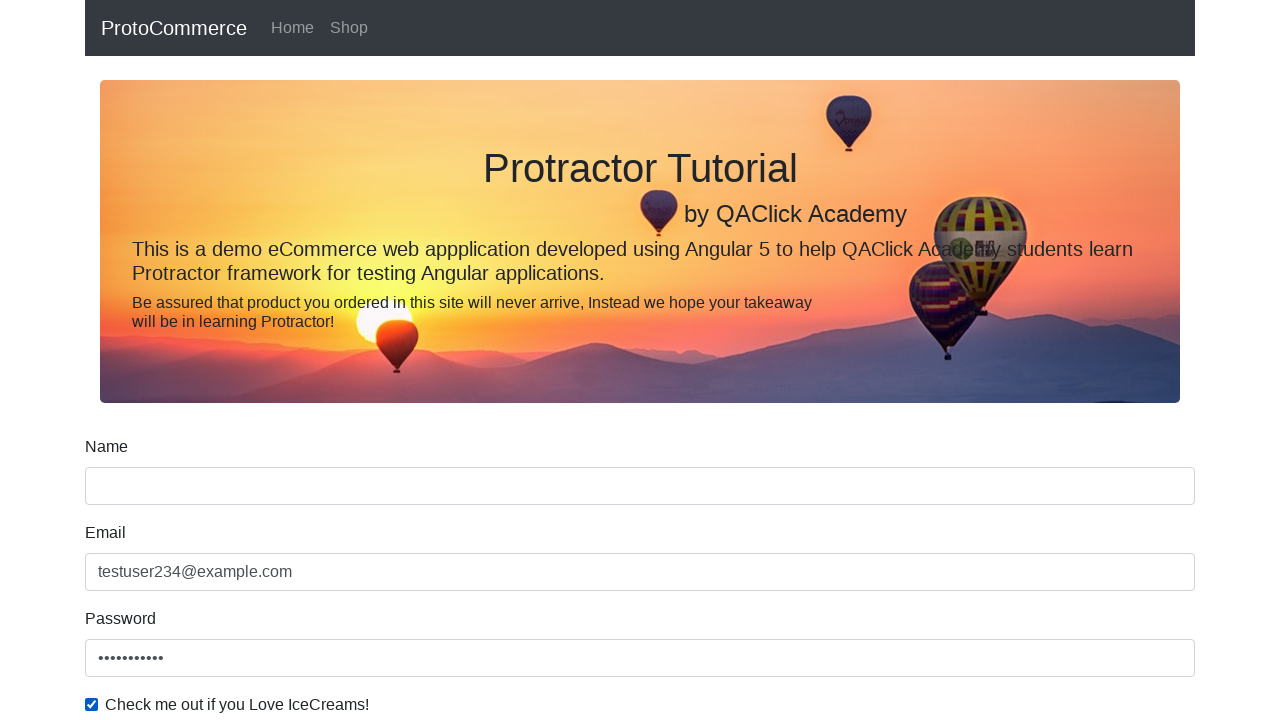

Filled name field with 'John Smith' on (//input[@name='name'])[2]
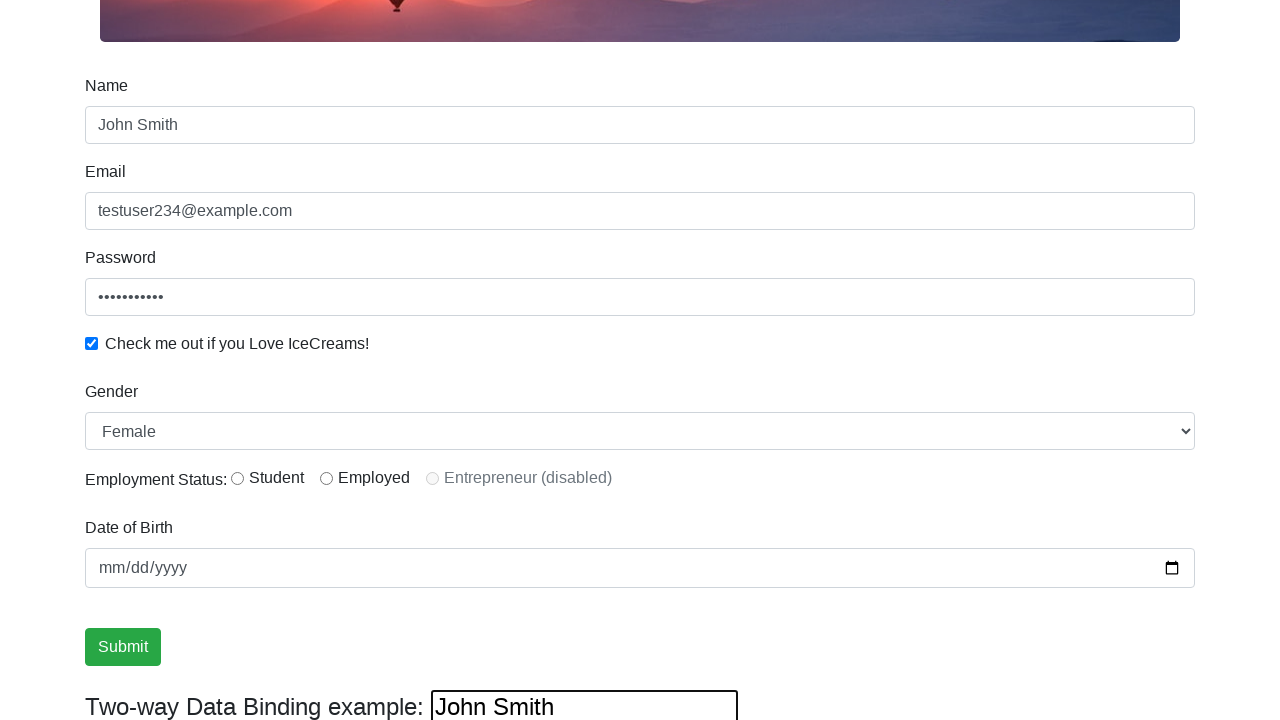

Clicked submit button to submit the form at (123, 647) on xpath=//input[@type='submit']
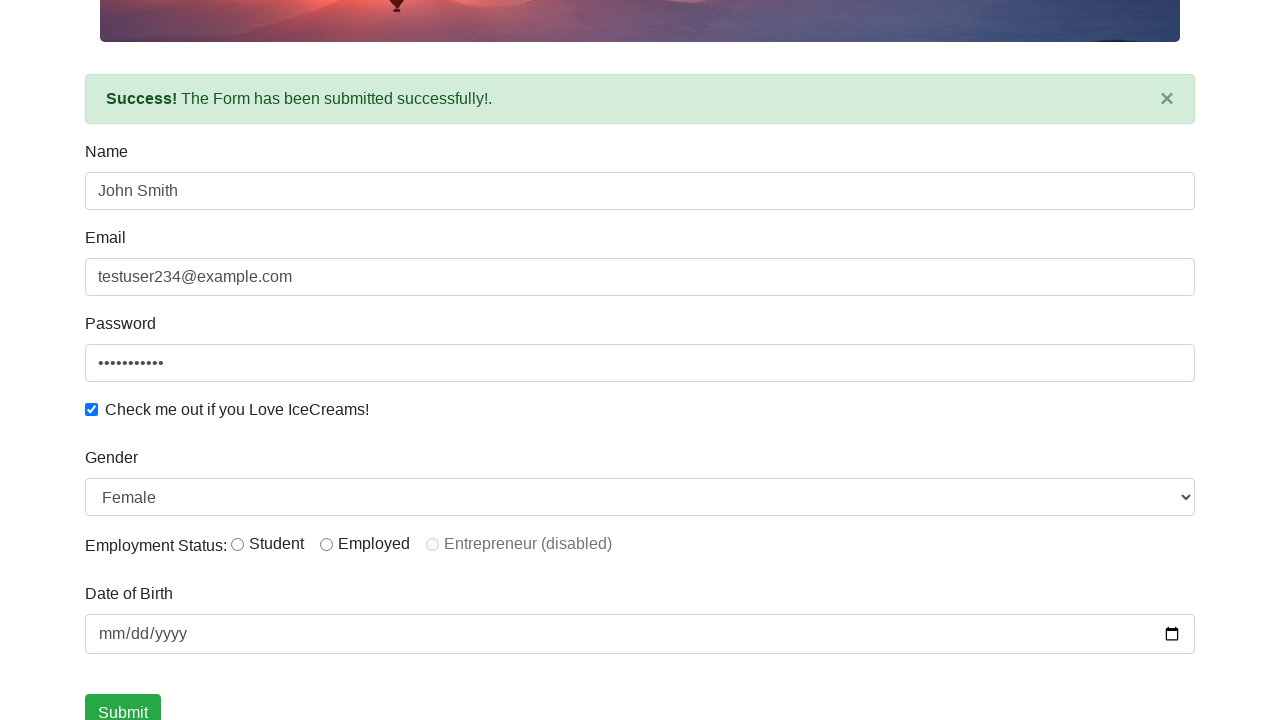

Success message appeared after form submission
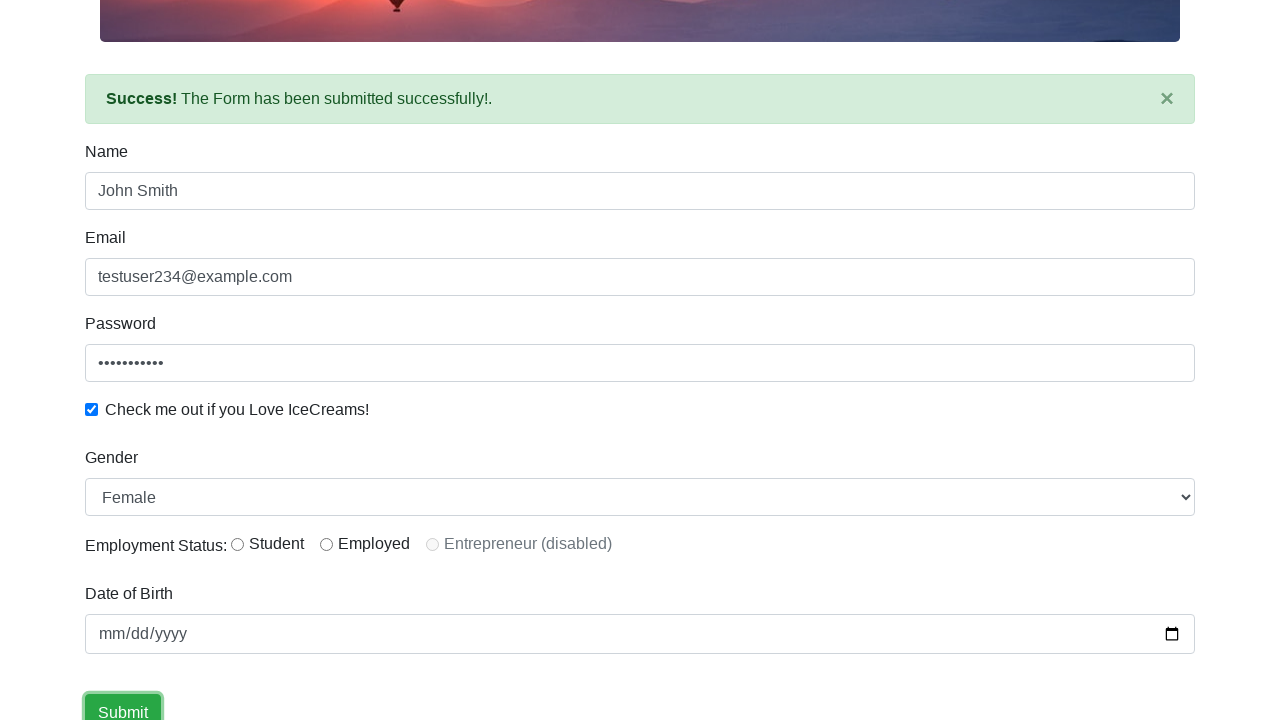

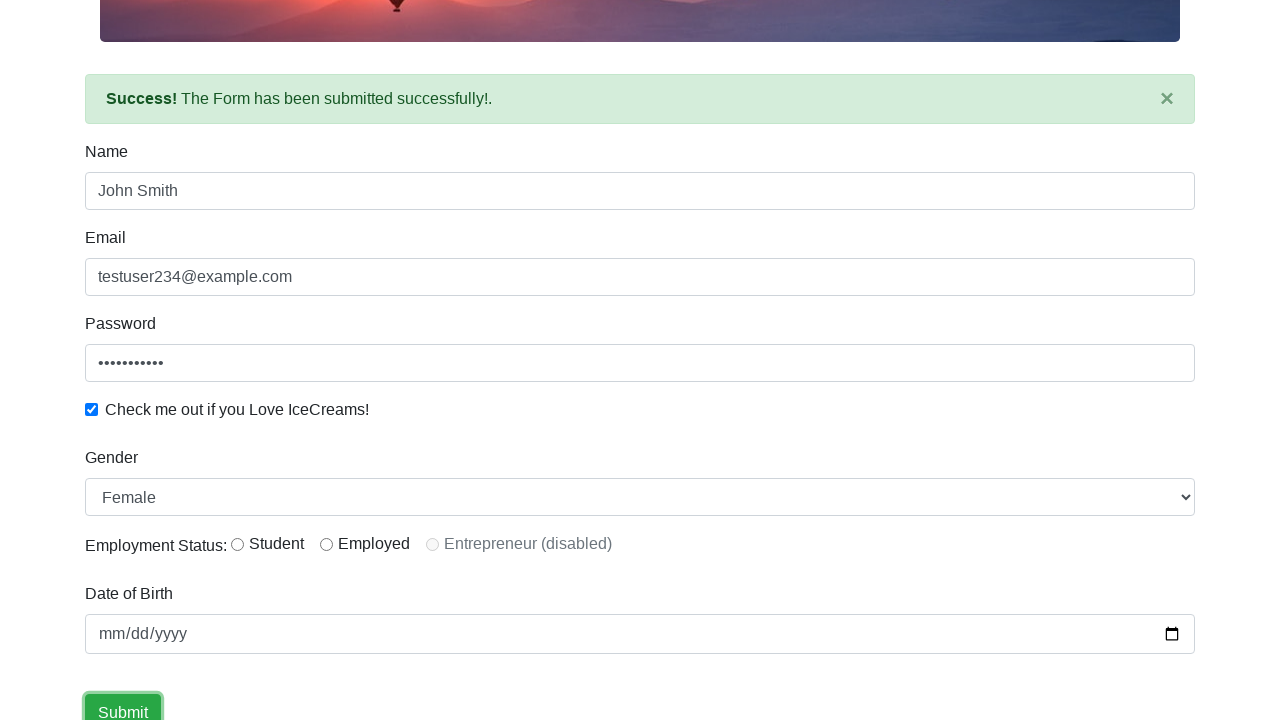